Tests the practice form on demoqa.com by filling out all fields including name, email, gender, phone number, date of birth, subjects, hobbies, file upload, state/city selection, and submitting the form.

Starting URL: https://demoqa.com/automation-practice-form

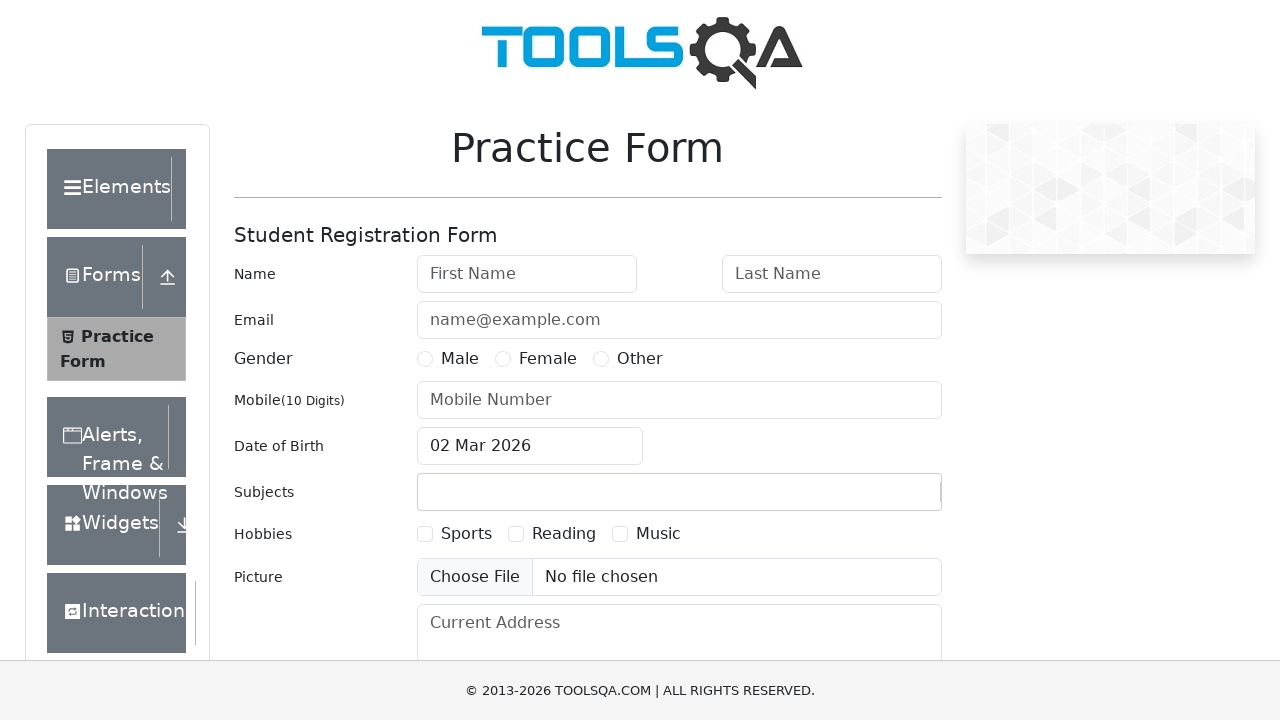

Filled first name field with 'Emory' on #firstName
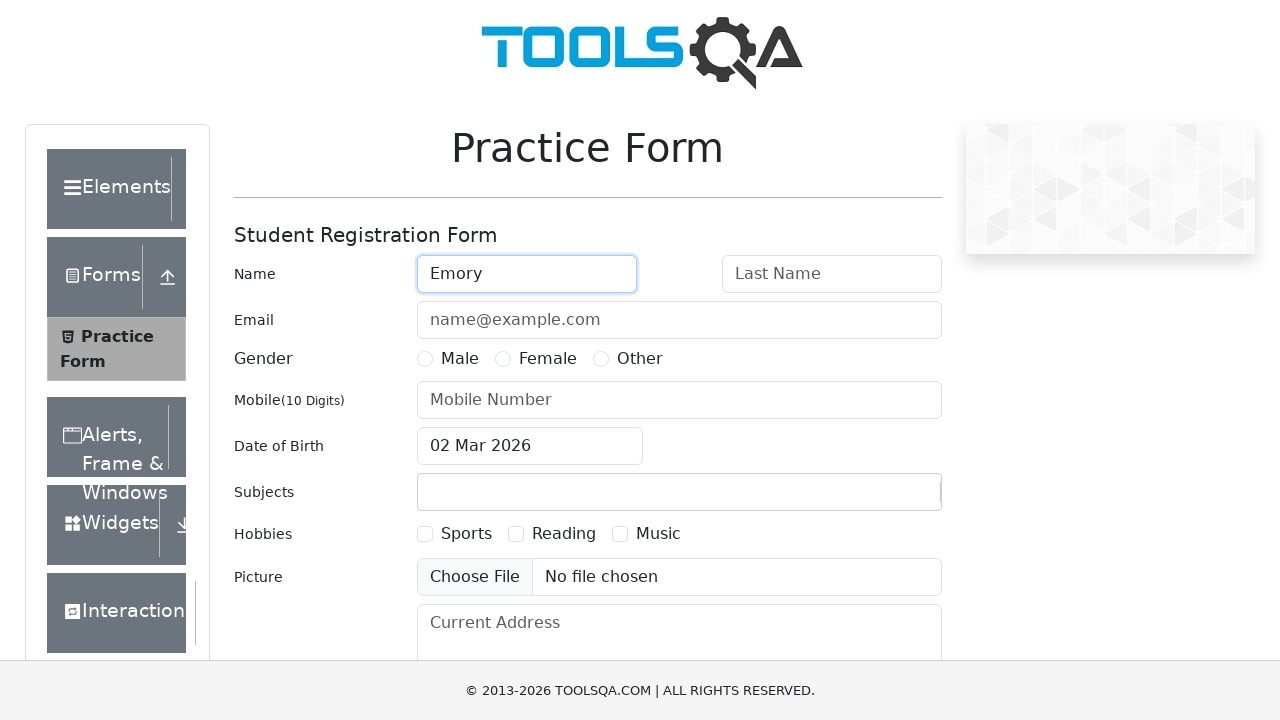

Filled last name field with 'Barton' on #lastName
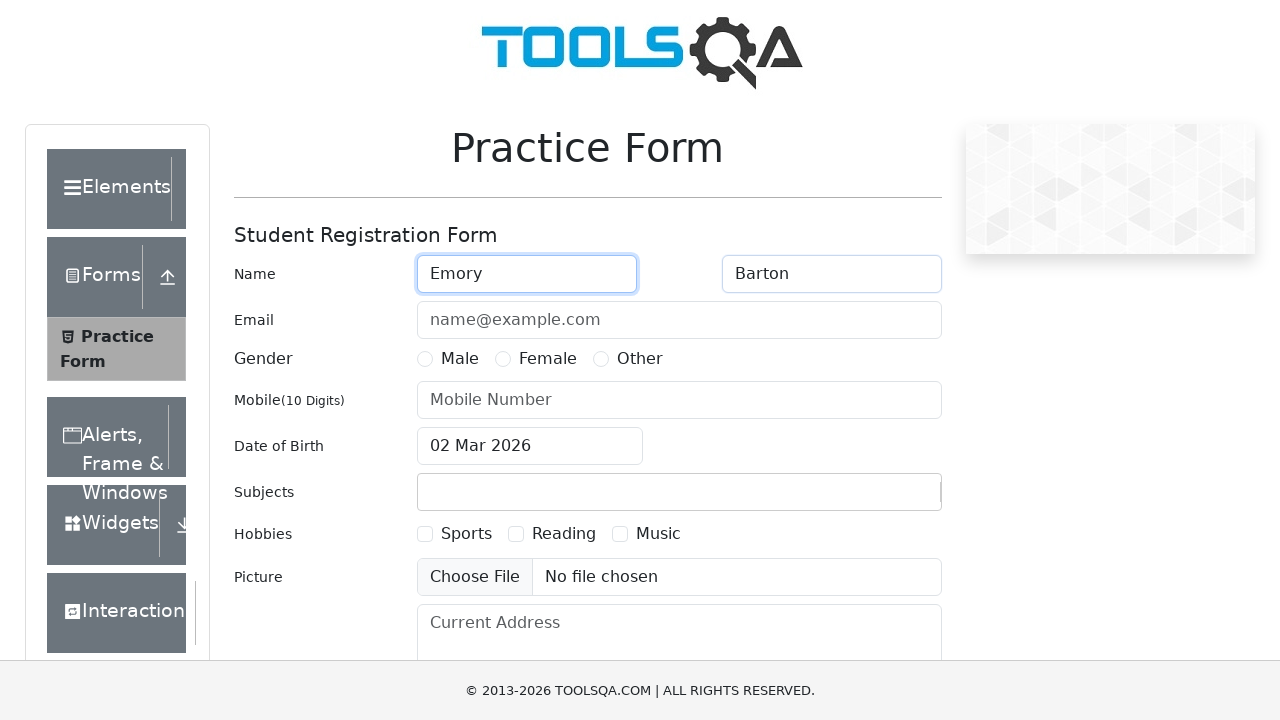

Filled email field with 'emory.barton@testmail.com' on #userEmail
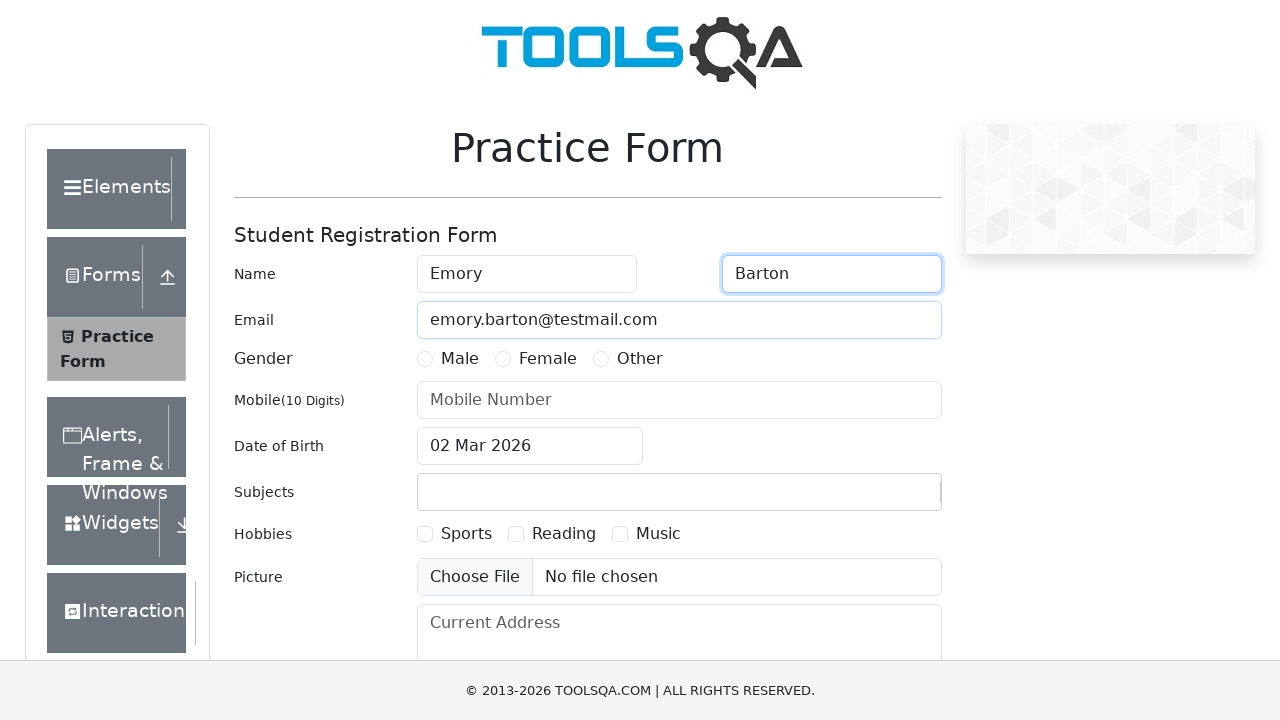

Selected male gender radio button at (460, 359) on label[for='gender-radio-1']
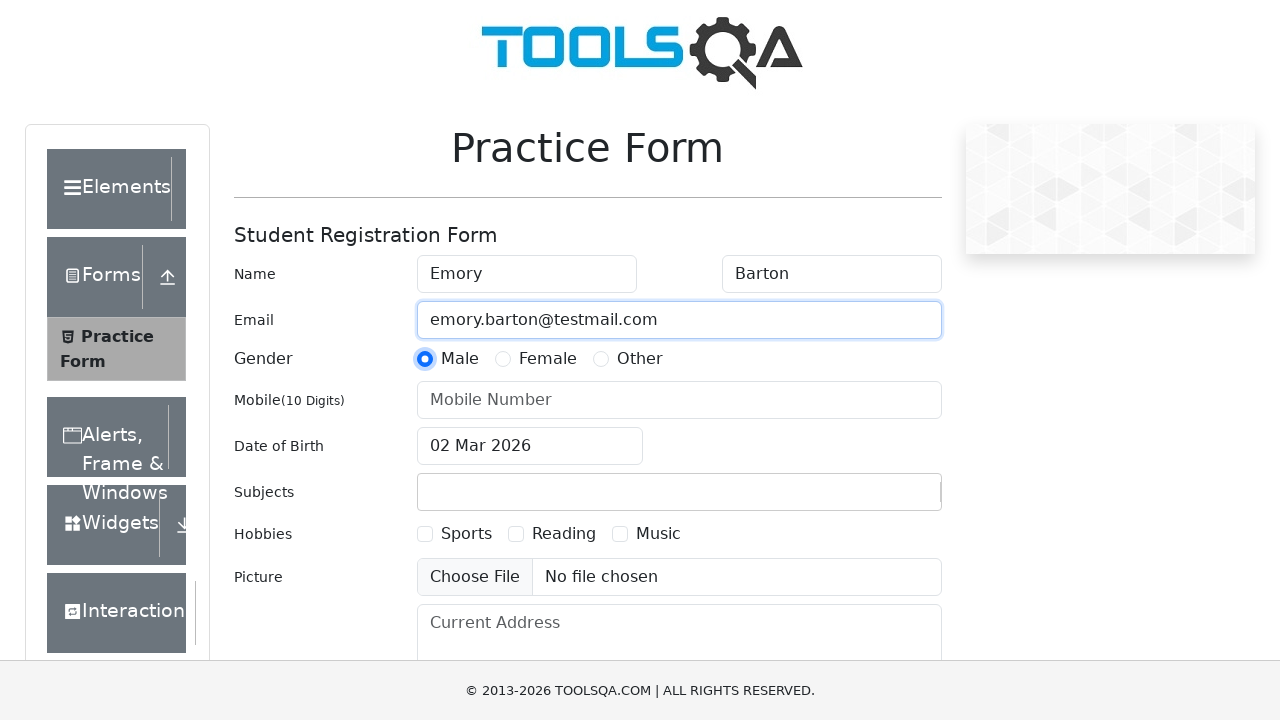

Filled phone number field with '1234567890' on #userNumber
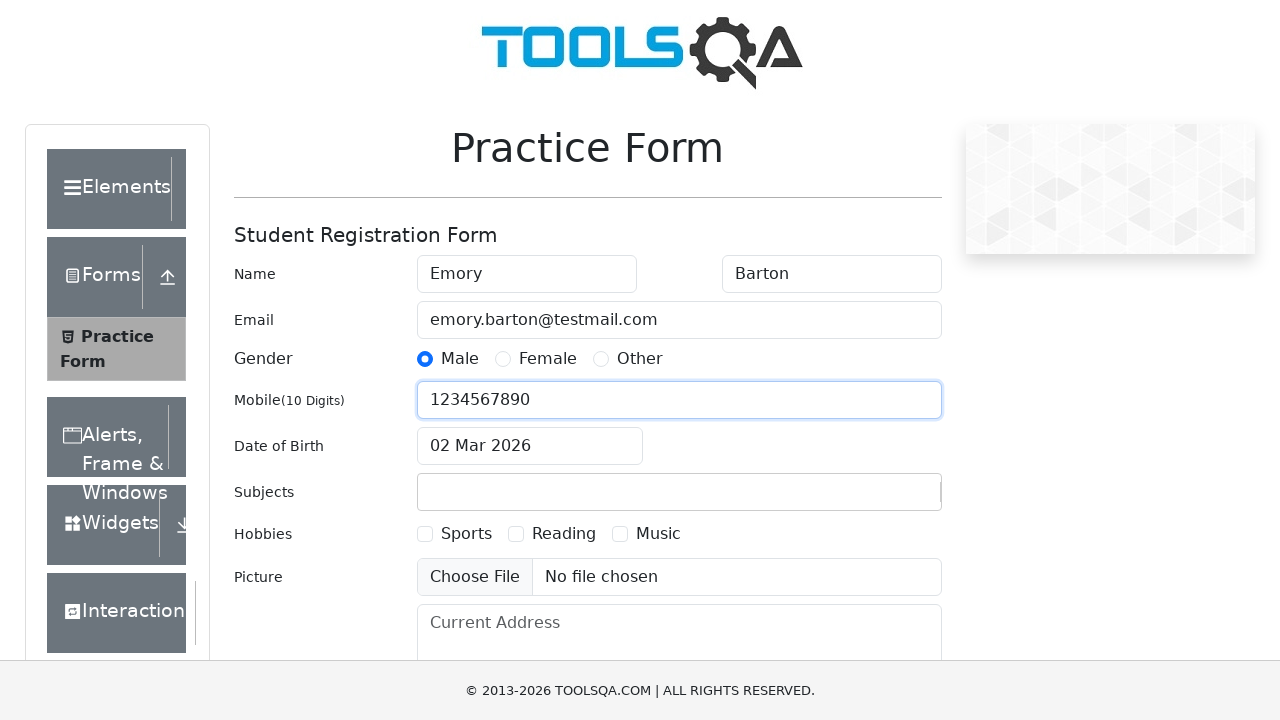

Clicked date of birth input to open calendar at (530, 446) on #dateOfBirthInput
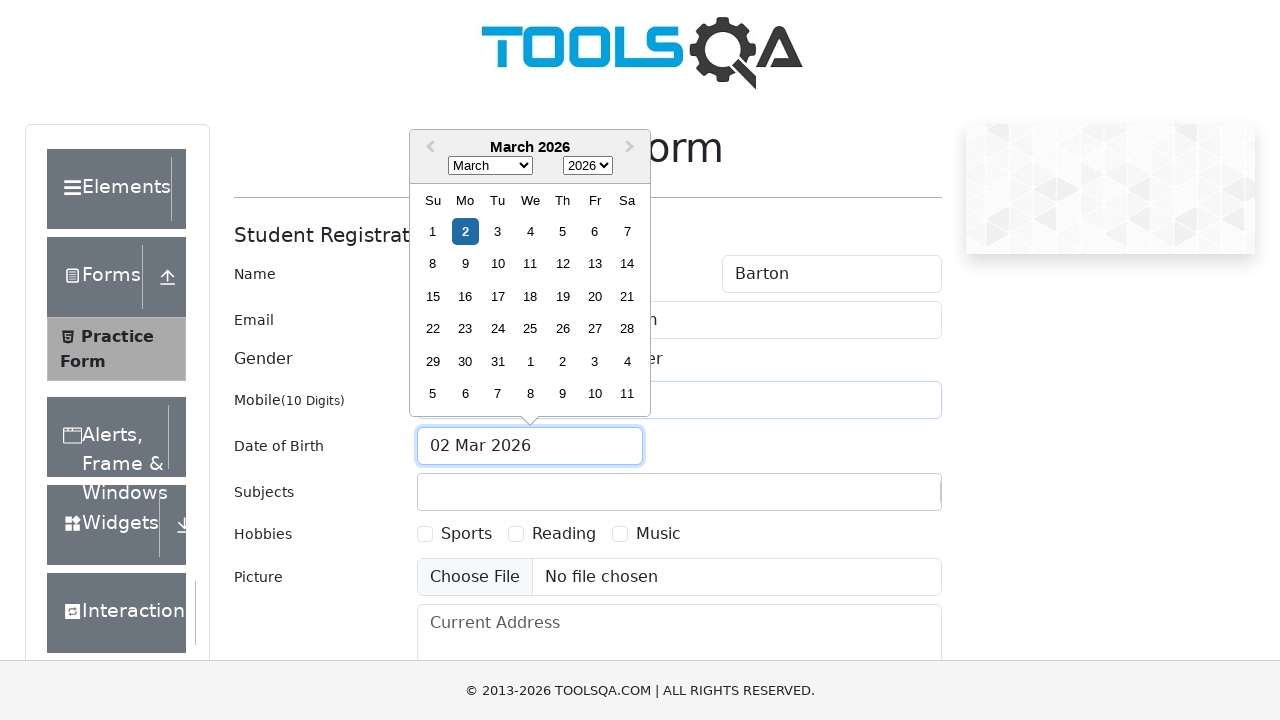

Selected month 5 (June) from date picker on .react-datepicker__month-select
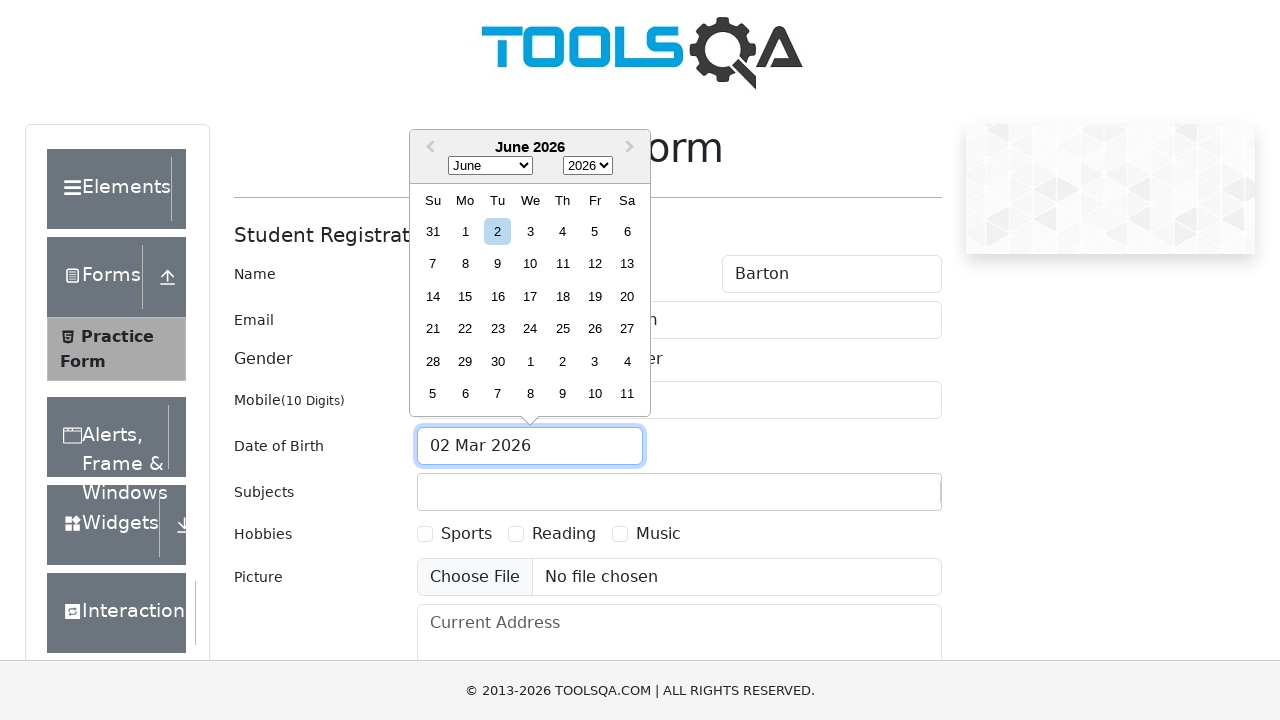

Selected year 1990 from date picker on .react-datepicker__year-select
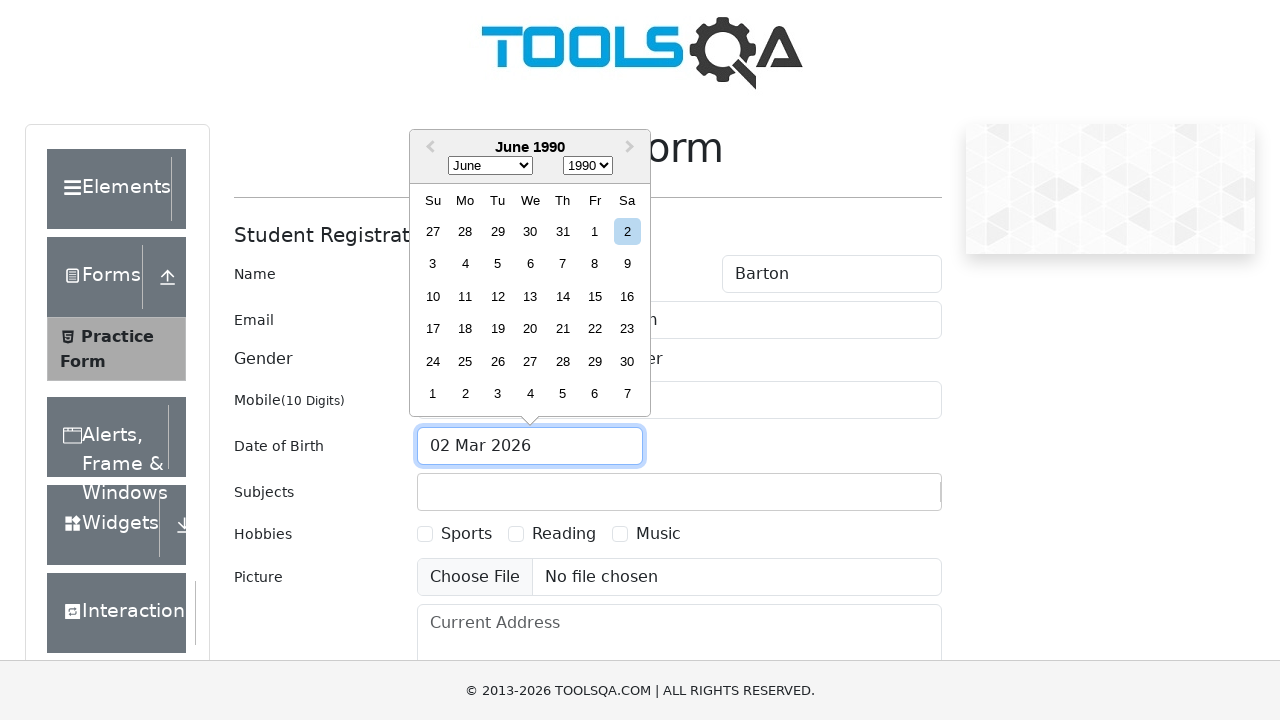

Selected day 15 from calendar at (595, 296) on .react-datepicker__day--015:not(.react-datepicker__day--outside-month)
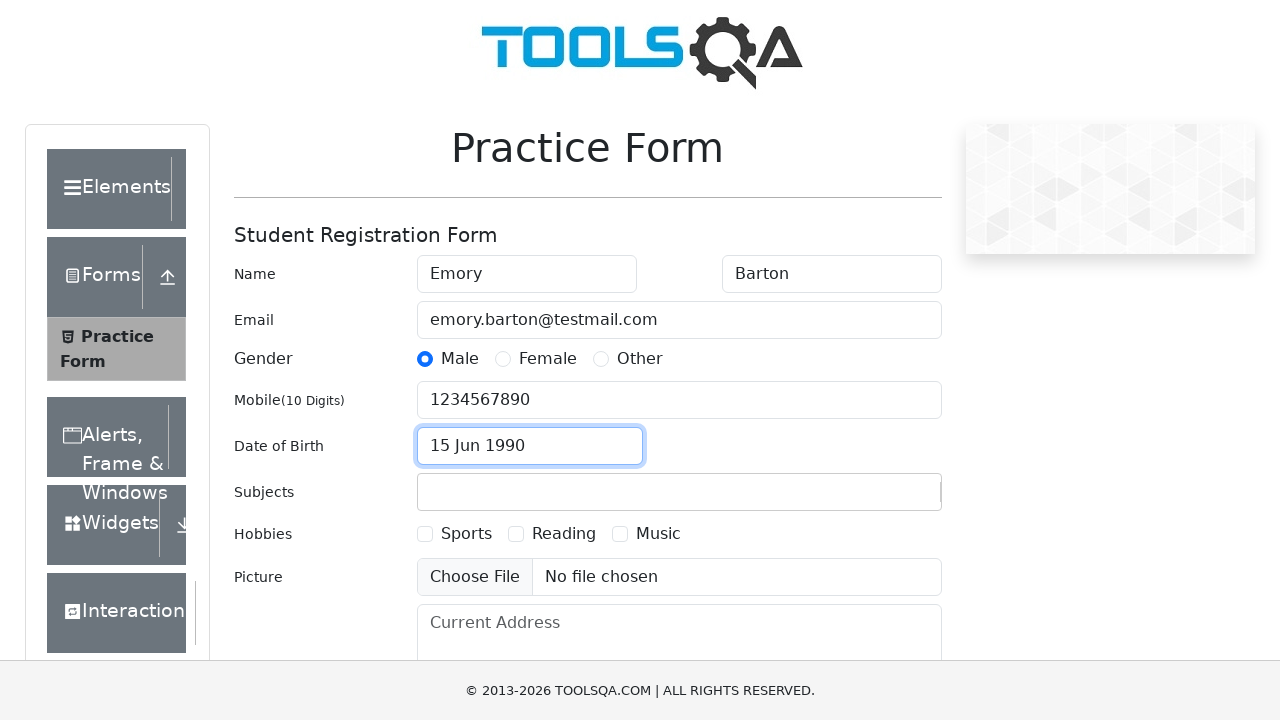

Filled subjects field with 'Computer Science' on #subjectsInput
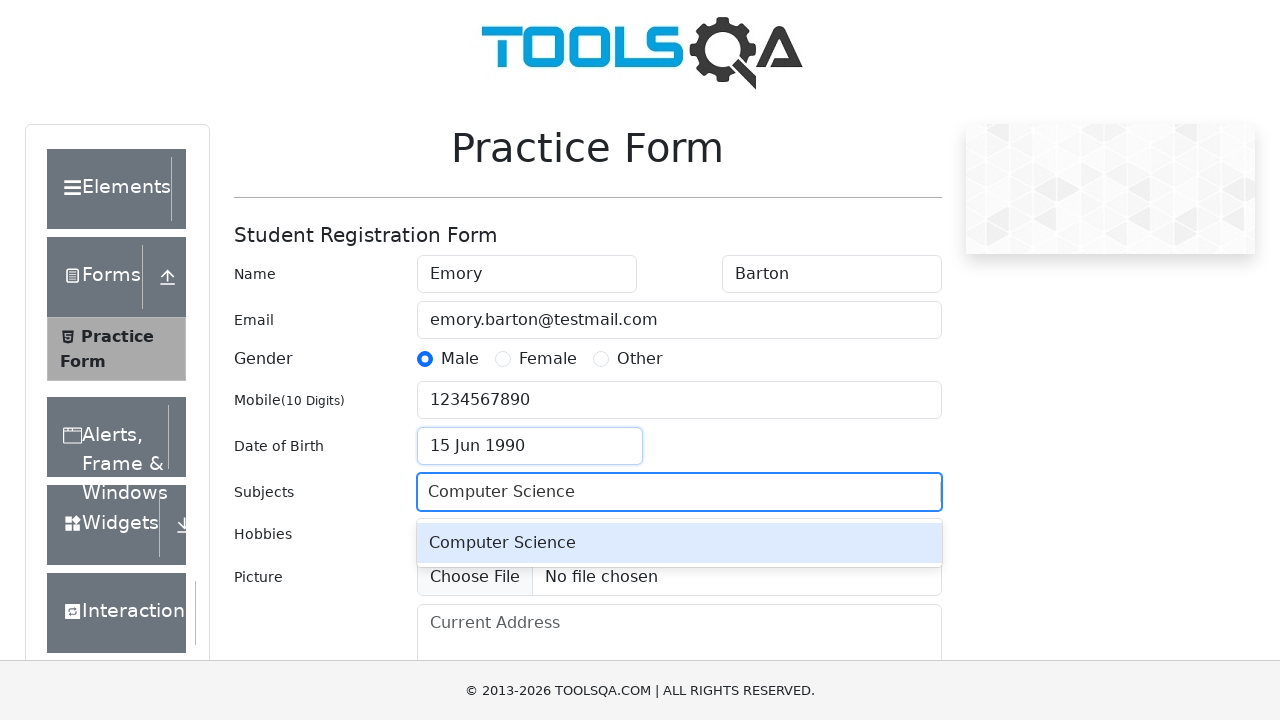

Pressed Enter to select subject from autocomplete
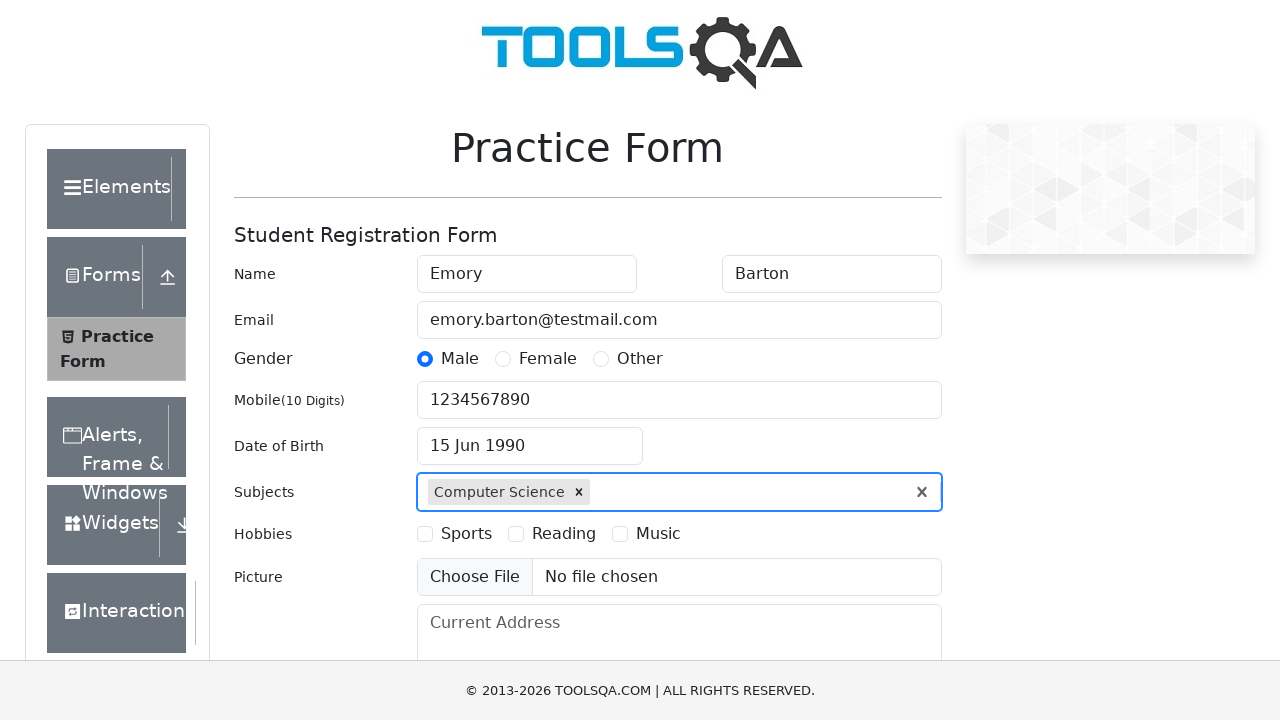

Selected Sports hobby checkbox at (466, 534) on label[for='hobbies-checkbox-1']
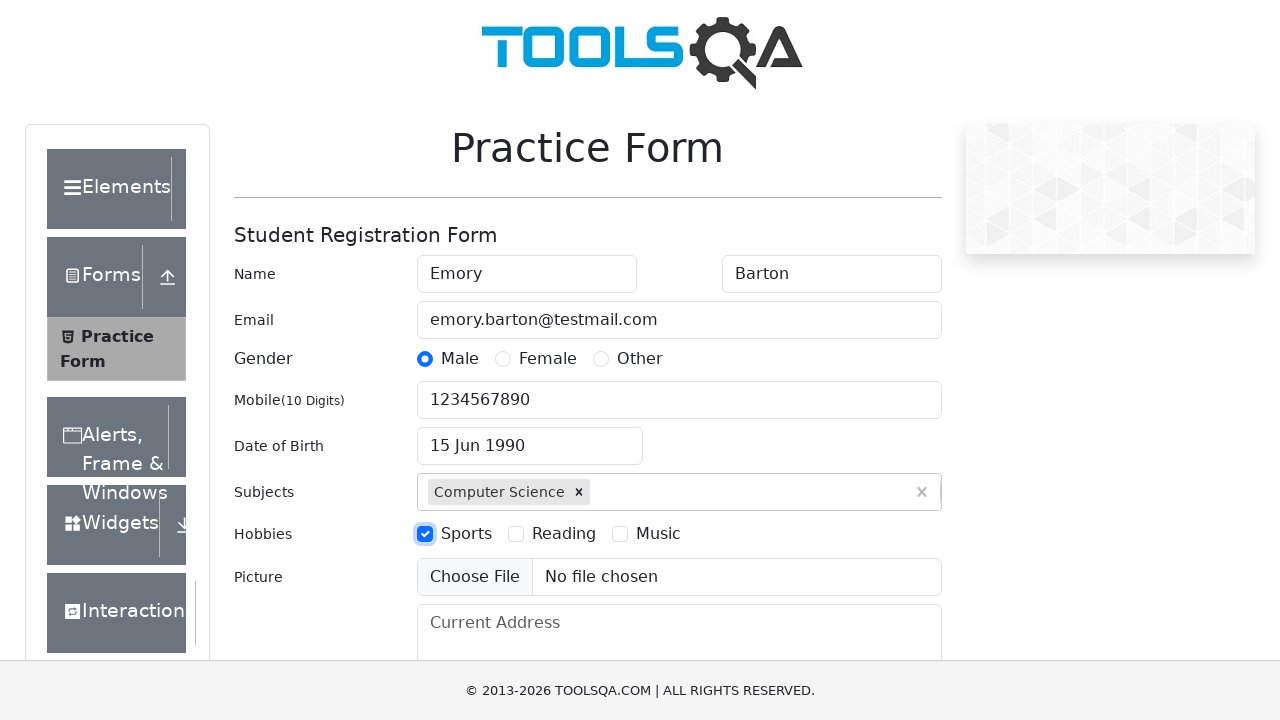

Scrolled down 300 pixels to make elements visible
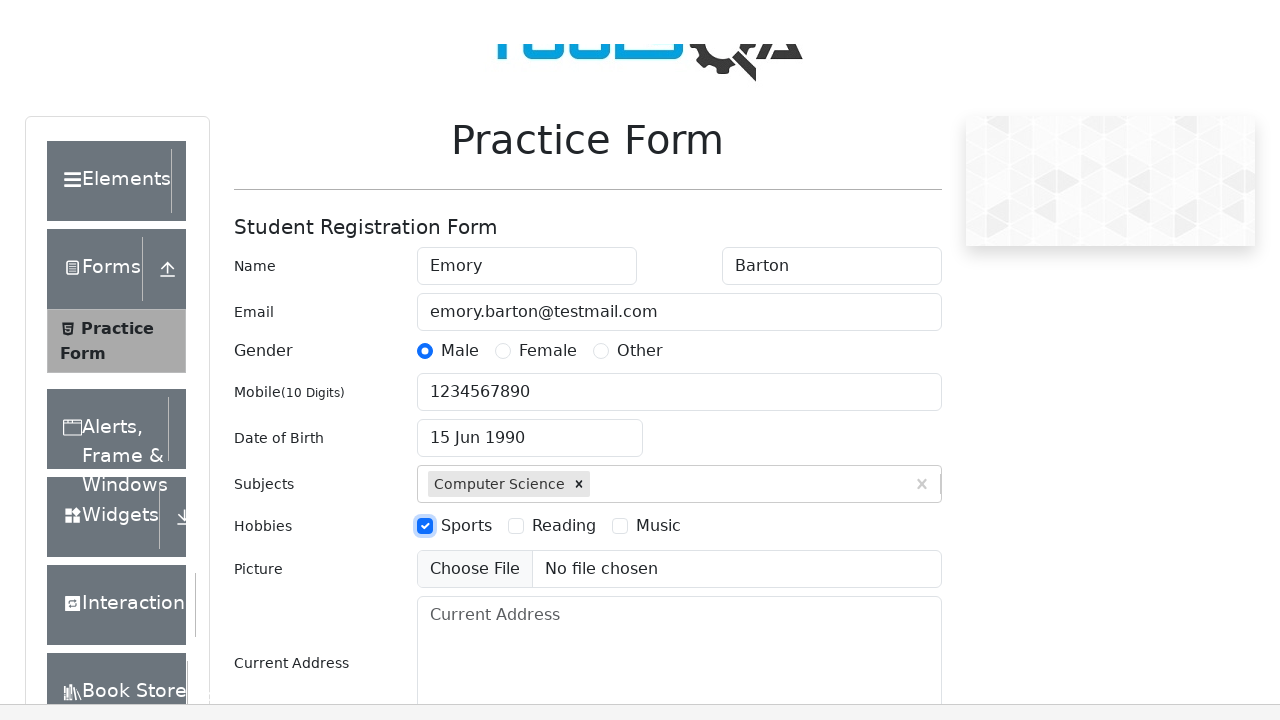

Clicked state dropdown at (527, 465) on #state
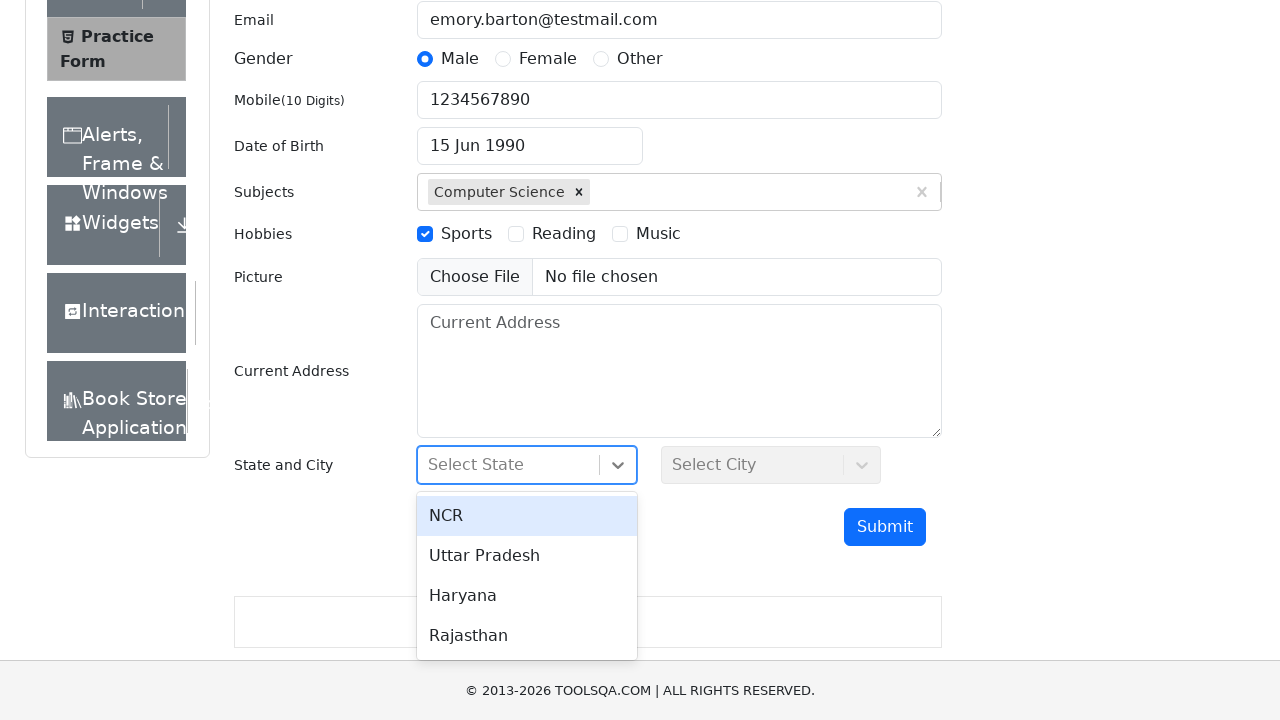

Selected first option from state dropdown at (527, 516) on #react-select-3-option-0
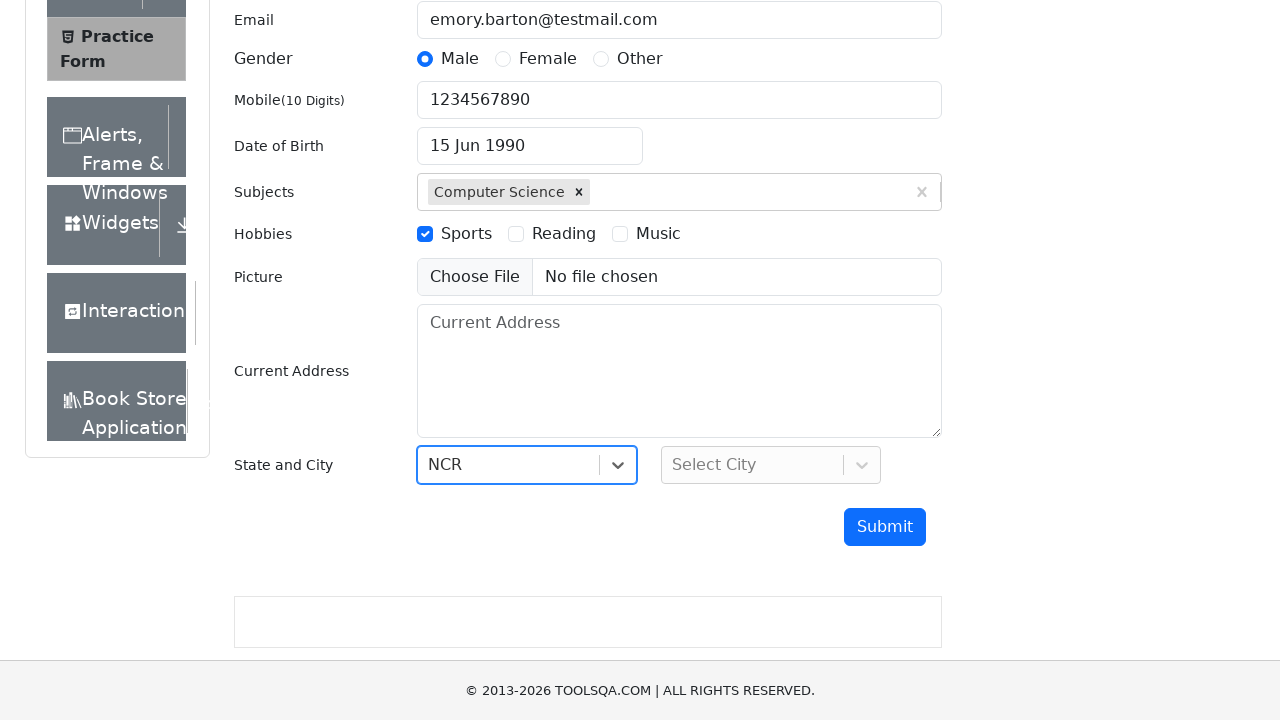

Clicked city dropdown at (771, 465) on #city
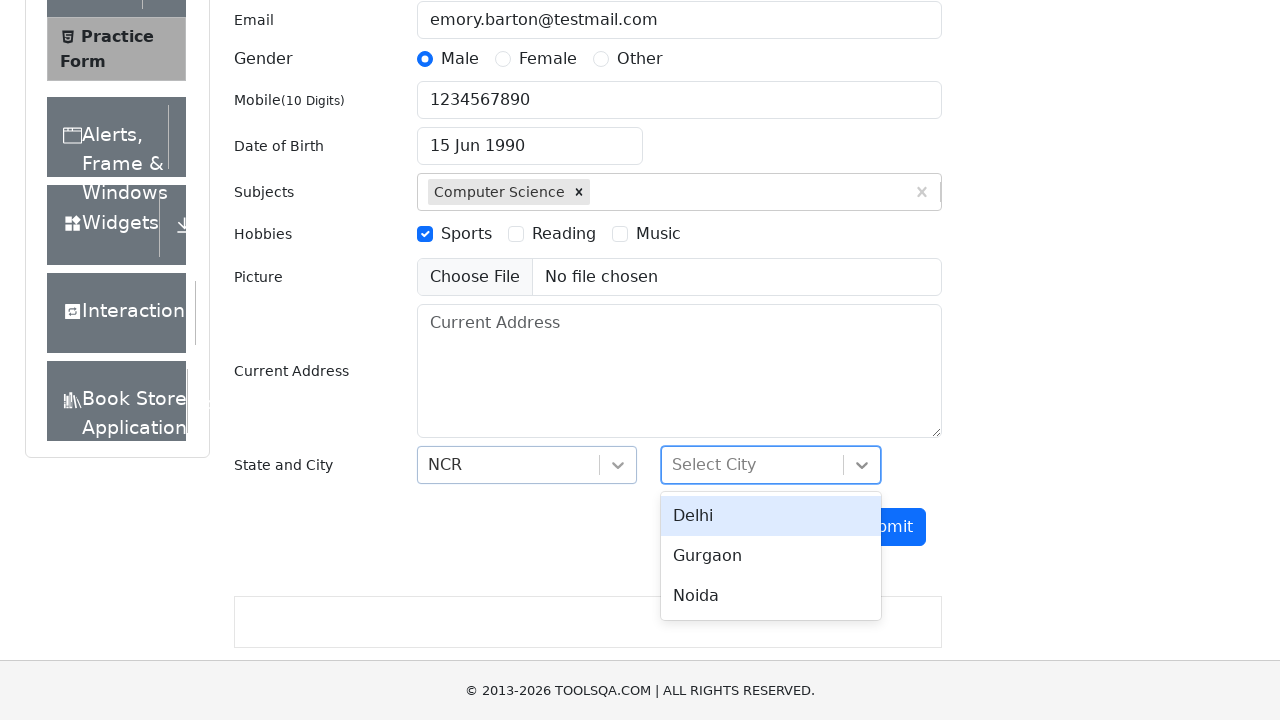

Selected first option from city dropdown at (771, 516) on #react-select-4-option-0
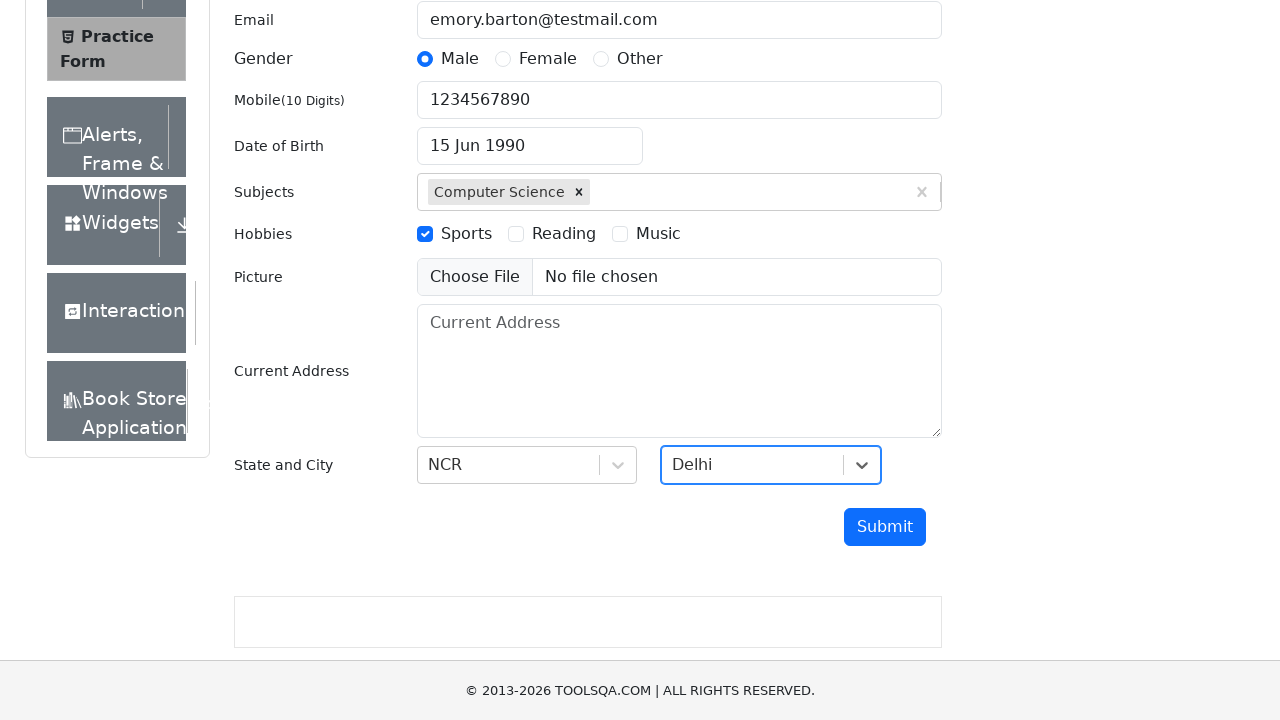

Clicked submit button to submit the practice form at (885, 527) on #submit
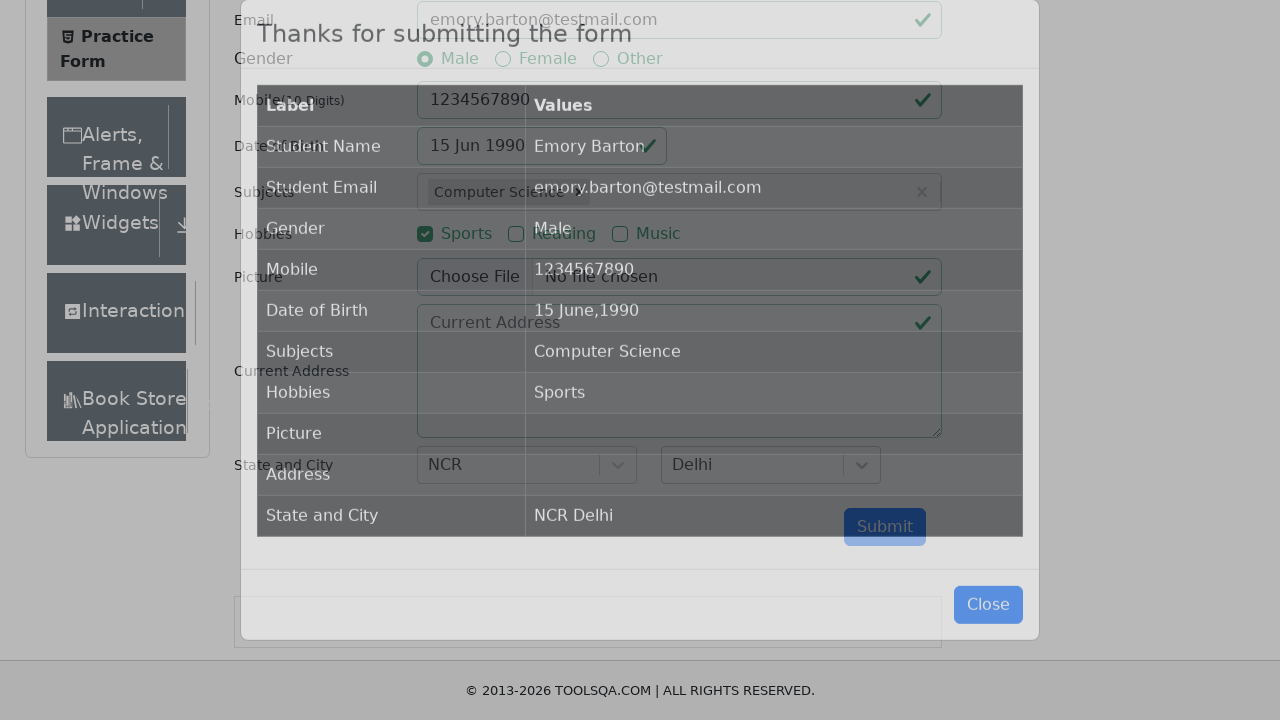

Submission modal appeared with form confirmation
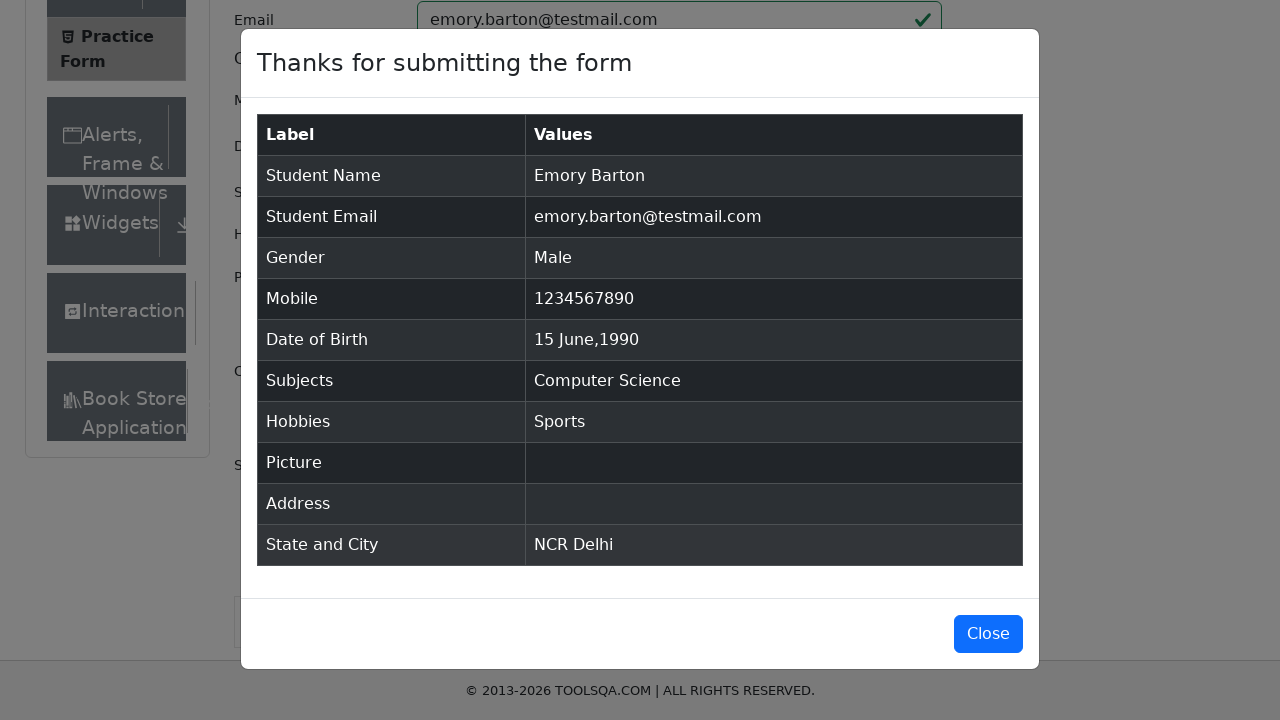

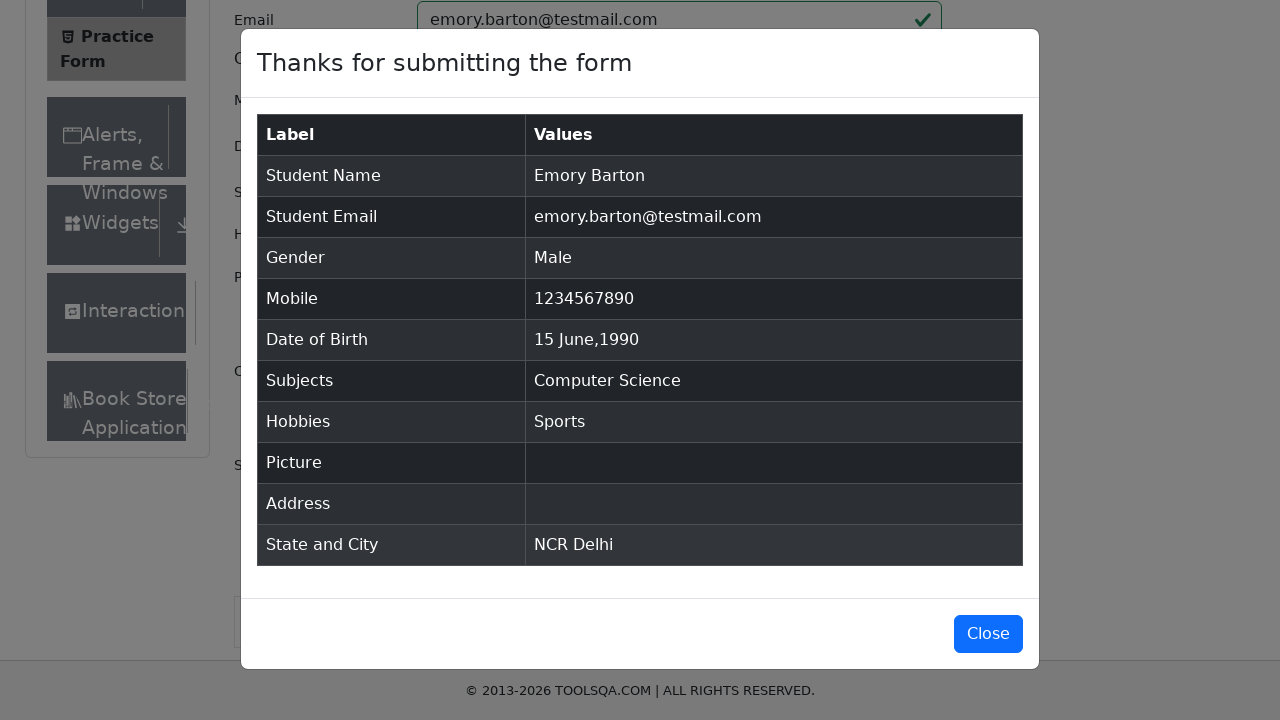